Navigates to the Jelly Belly single flavors product page and verifies that flavor items with "Learn More" buttons are loaded and displayed.

Starting URL: https://www.jellybelly.com/jelly-belly-single-flavors

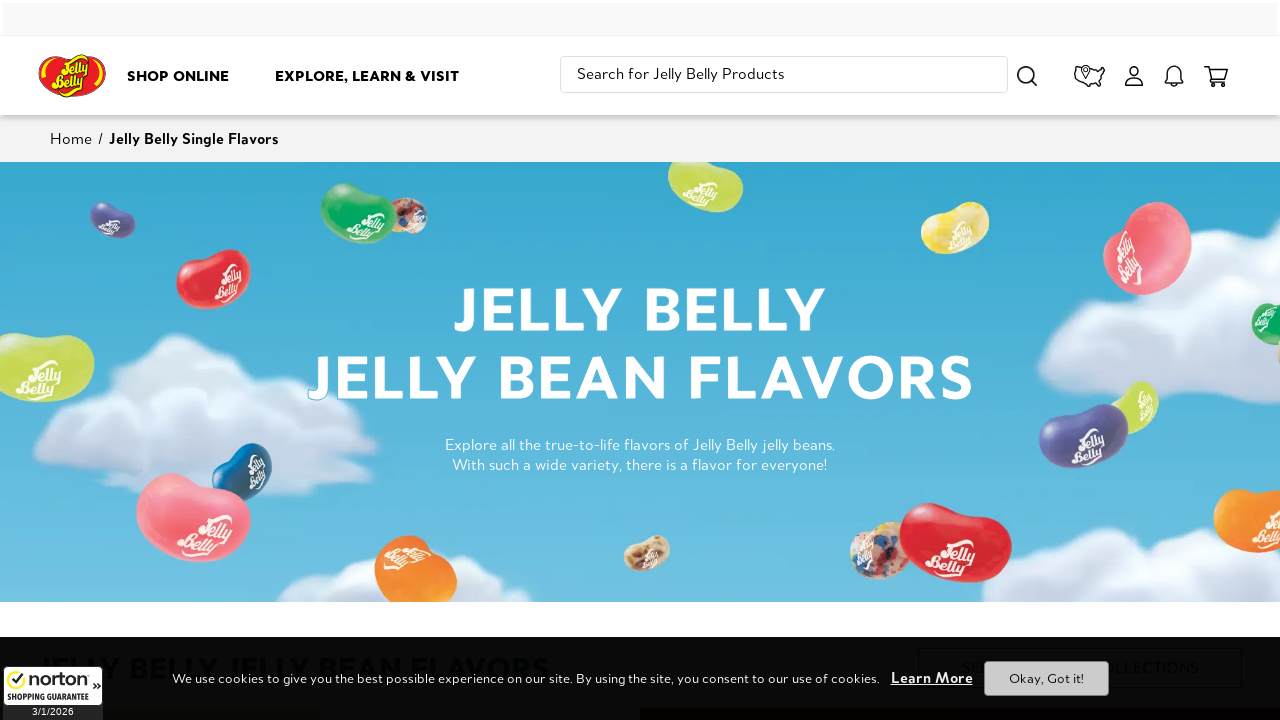

Navigated to Jelly Belly single flavors product page
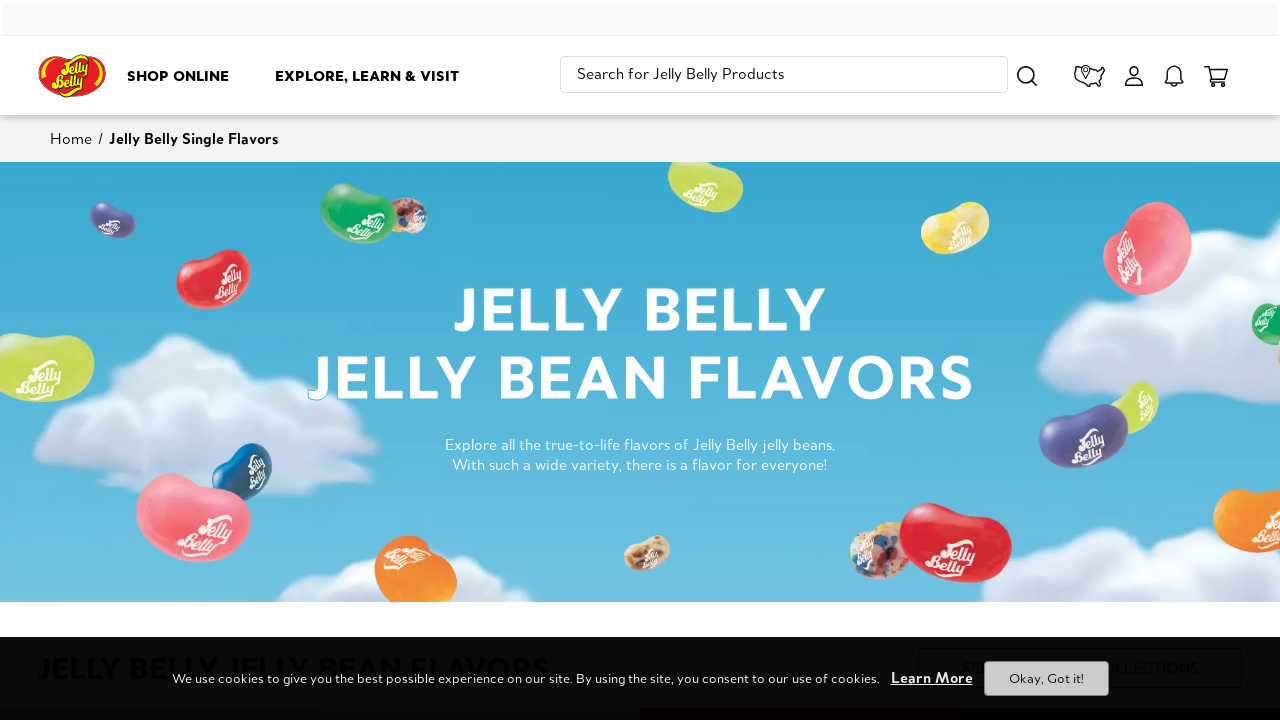

Waited for flavor listing items with 'Learn More' buttons to load
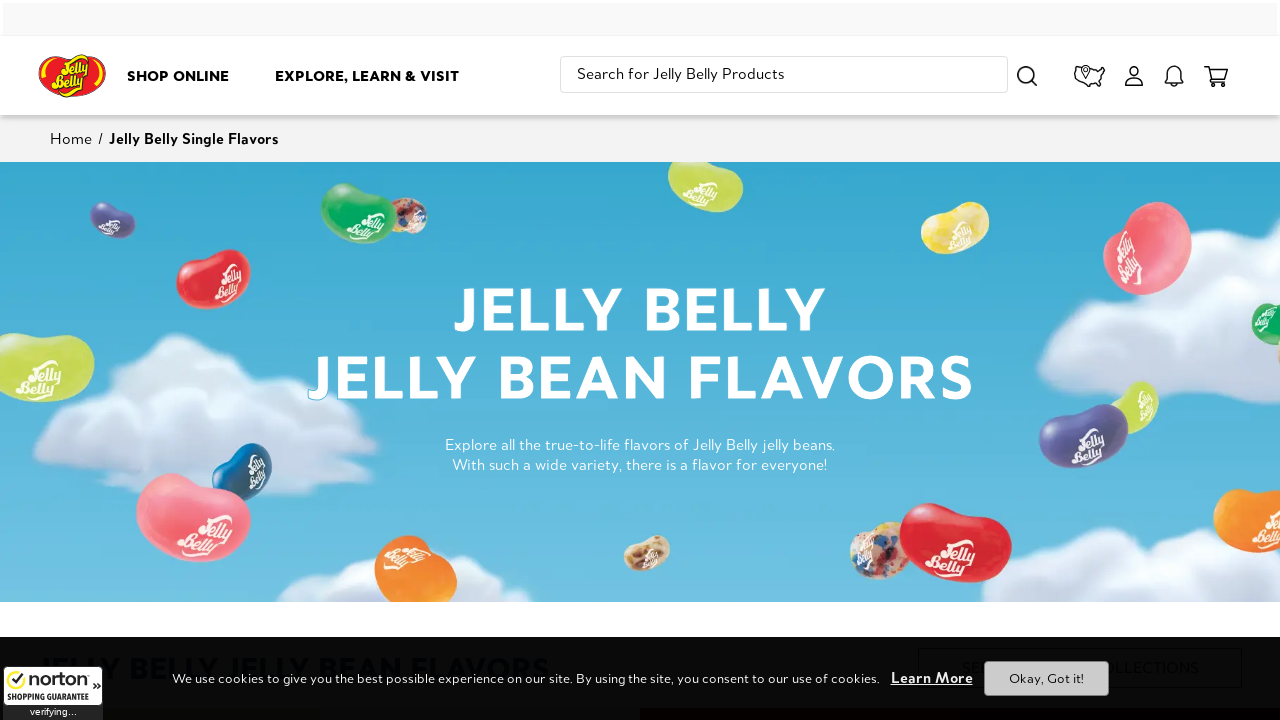

Located all flavor buttons on the page
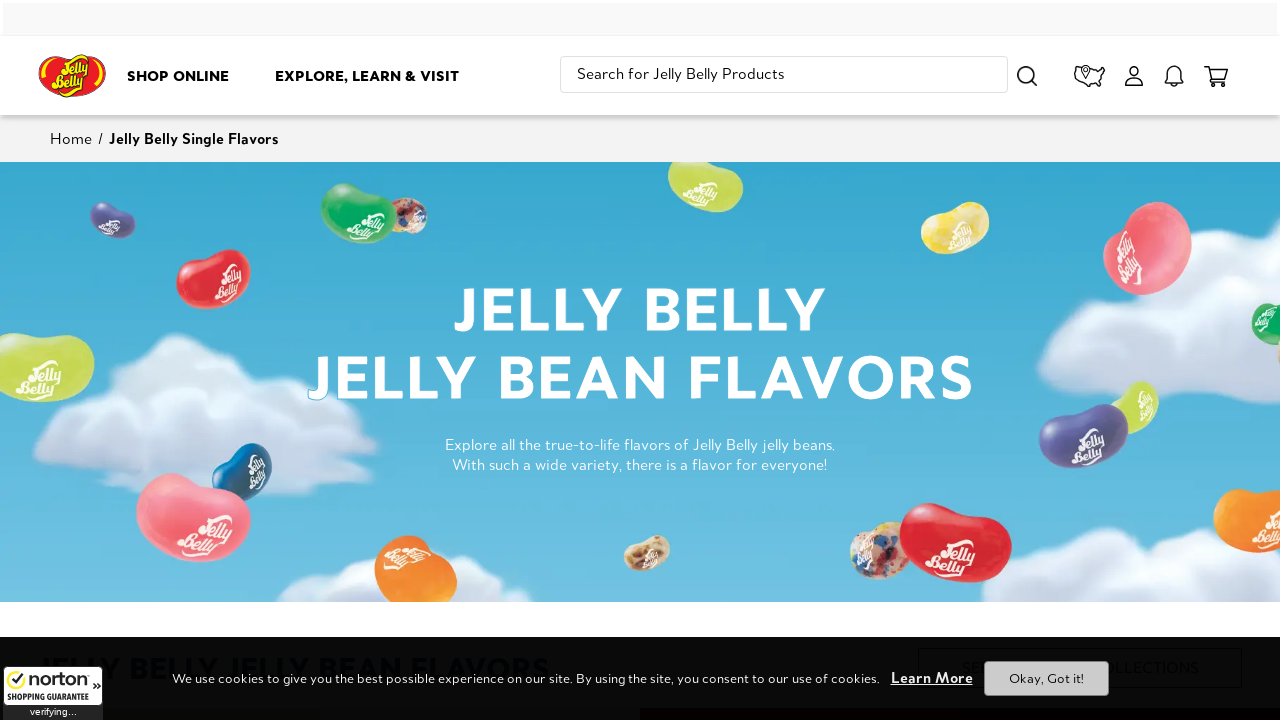

Verified first flavor button is visible
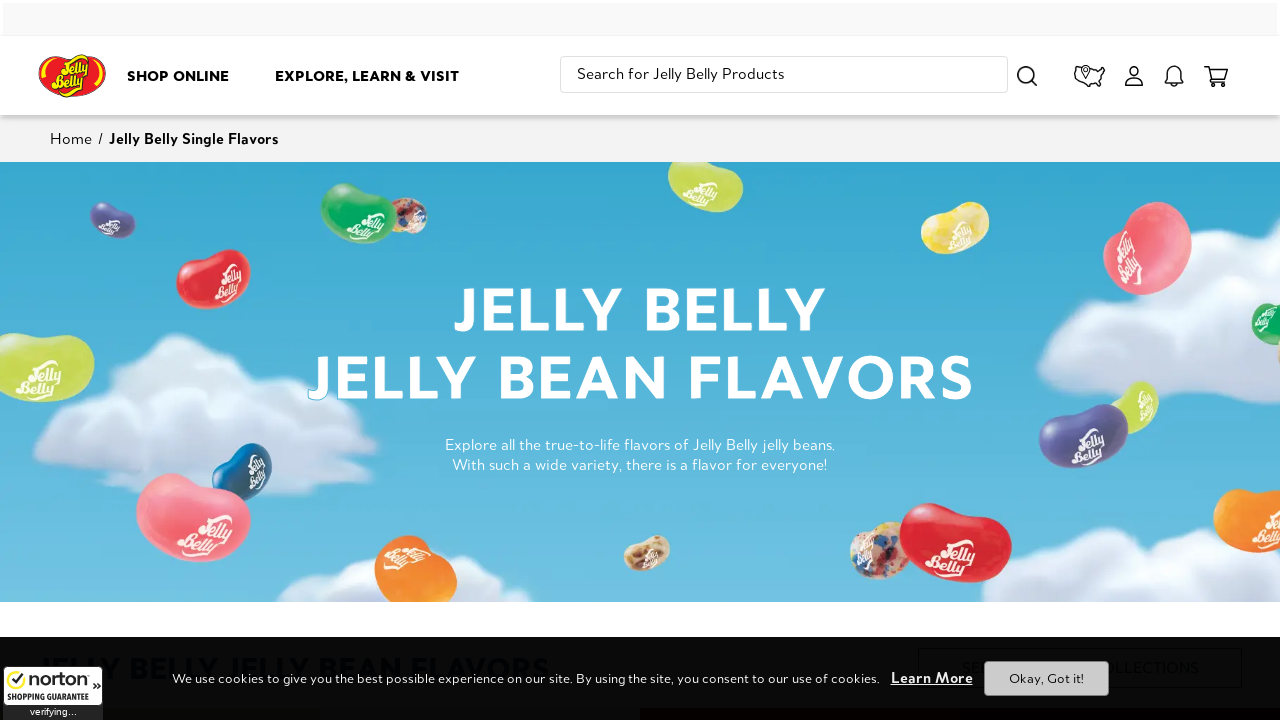

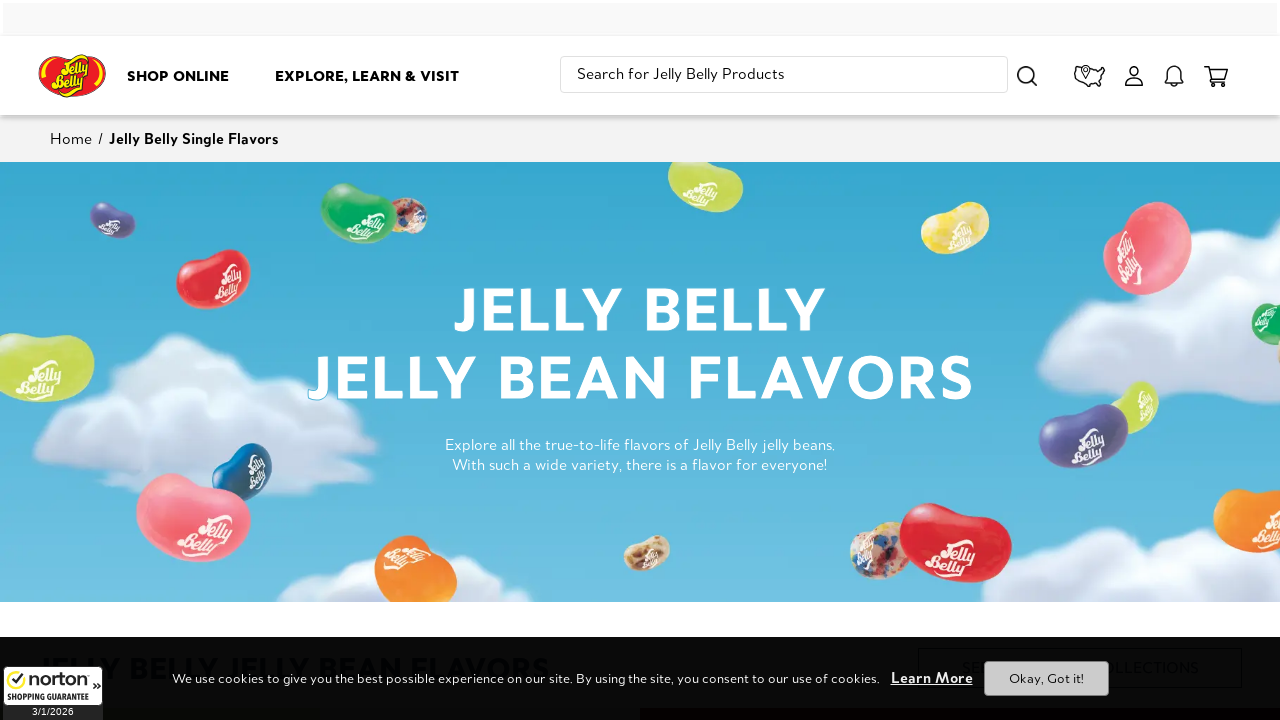